Clicks on a textbox, types text into it, and verifies the entered value

Starting URL: http://saucelabs.com/test/guinea-pig

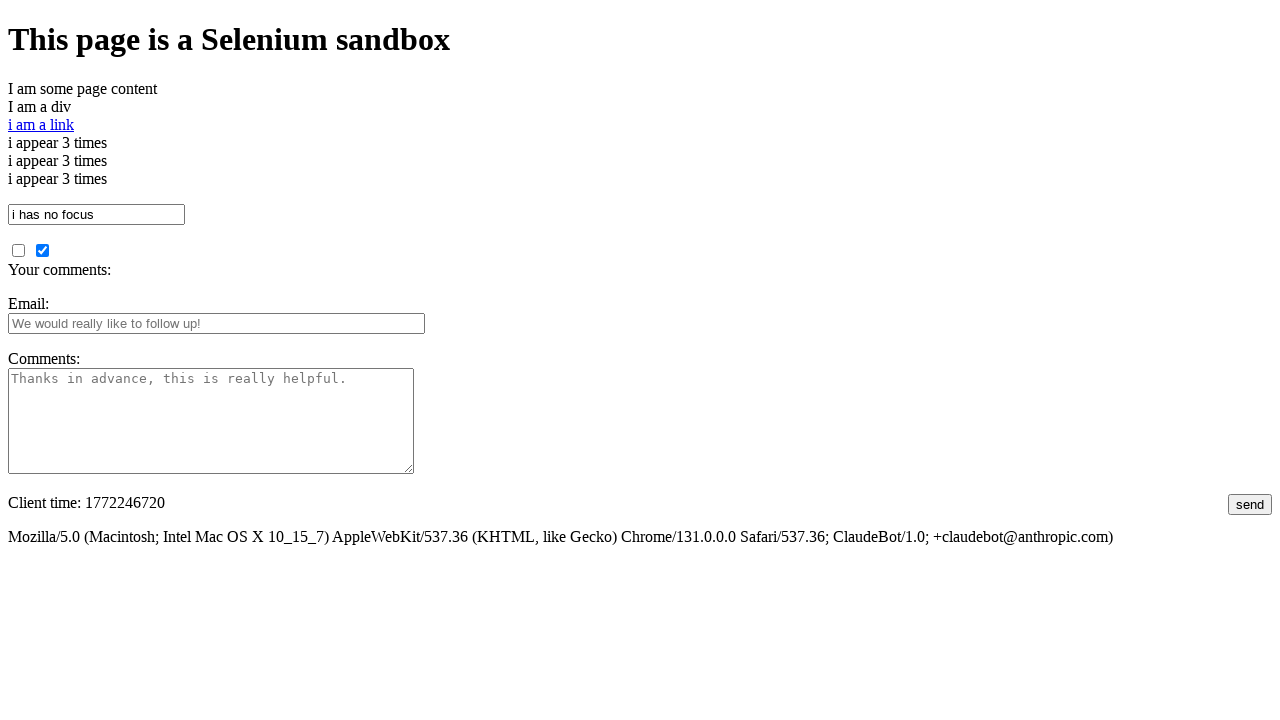

Clicked on the textbox element at (96, 214) on #i_am_a_textbox
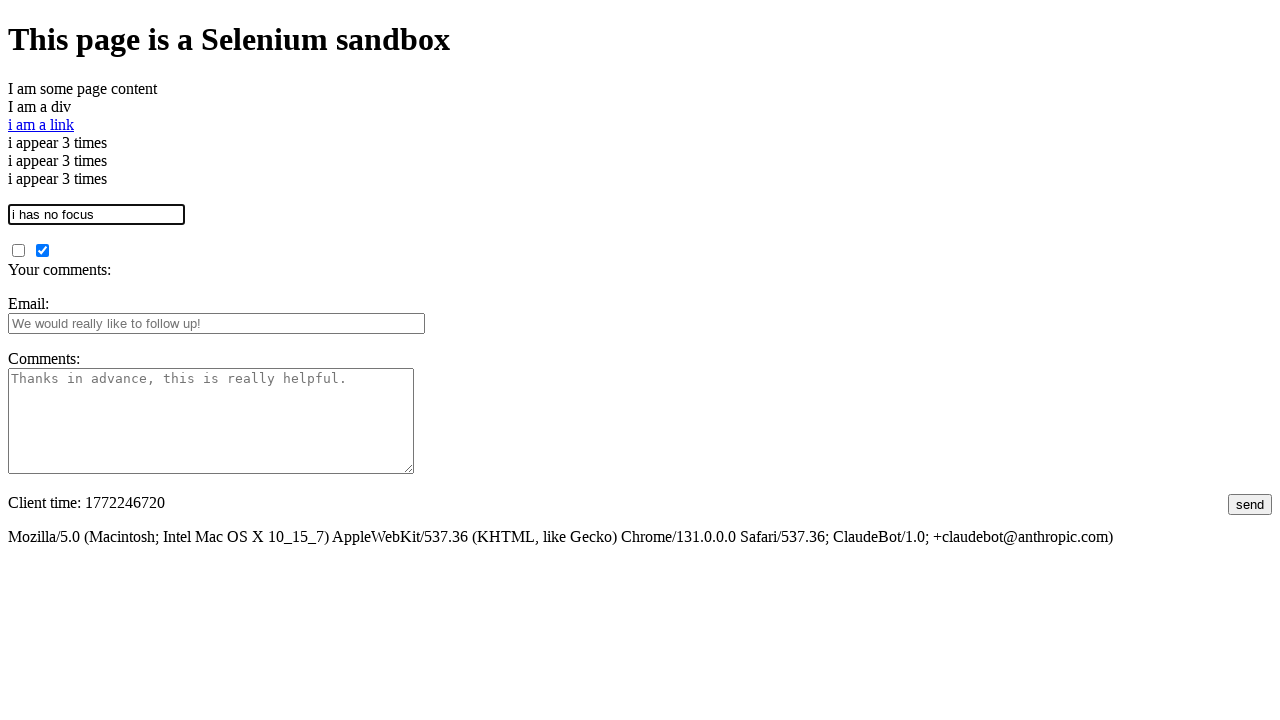

Filled textbox with 'This is some text' on #i_am_a_textbox
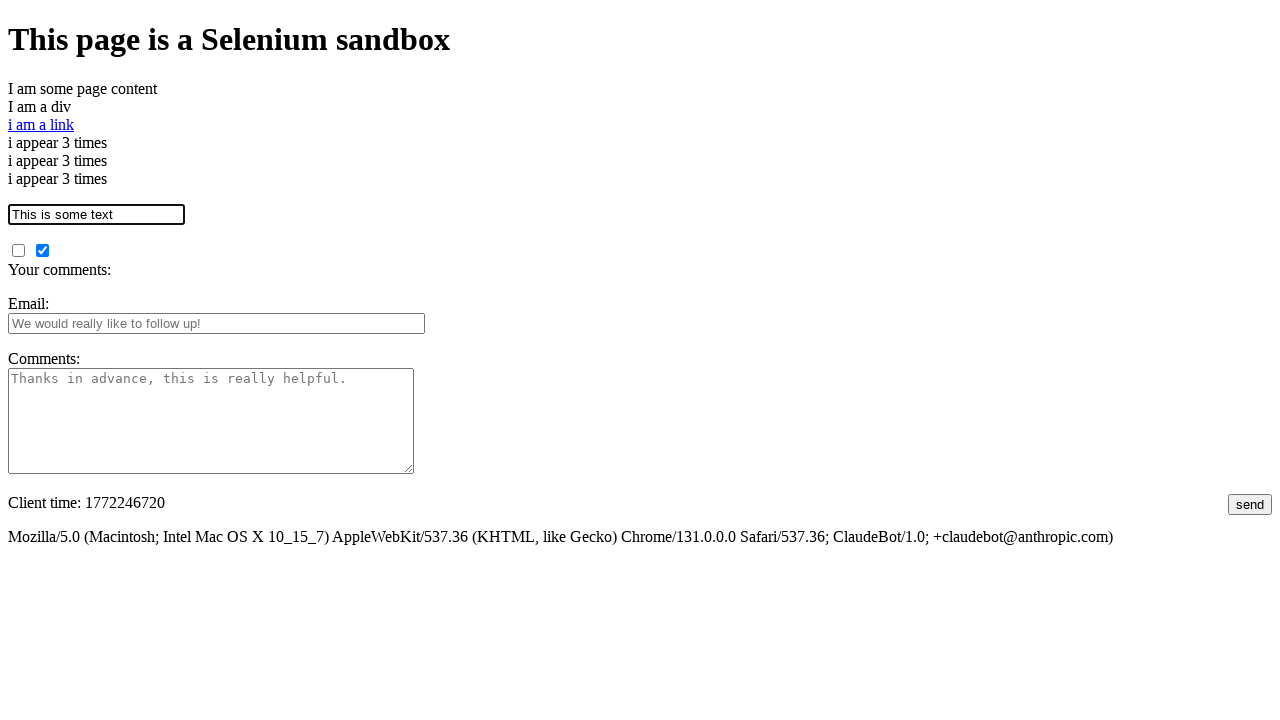

Verified textbox value matches entered text
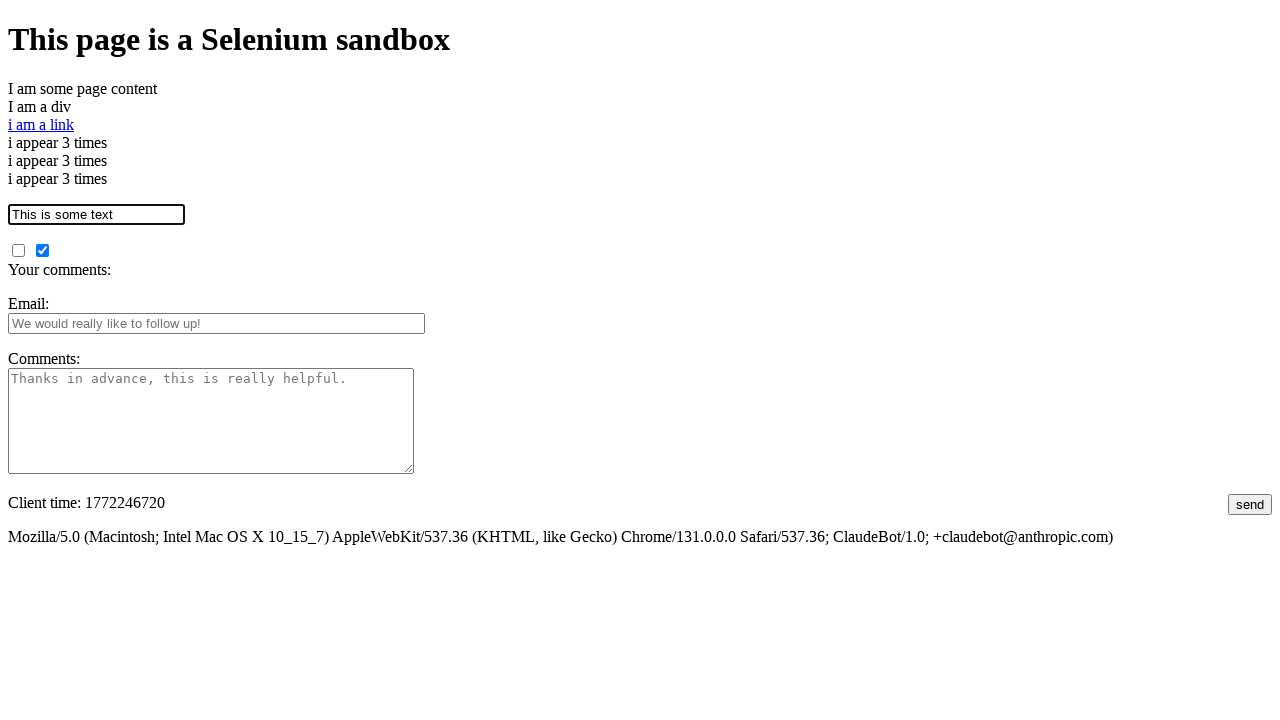

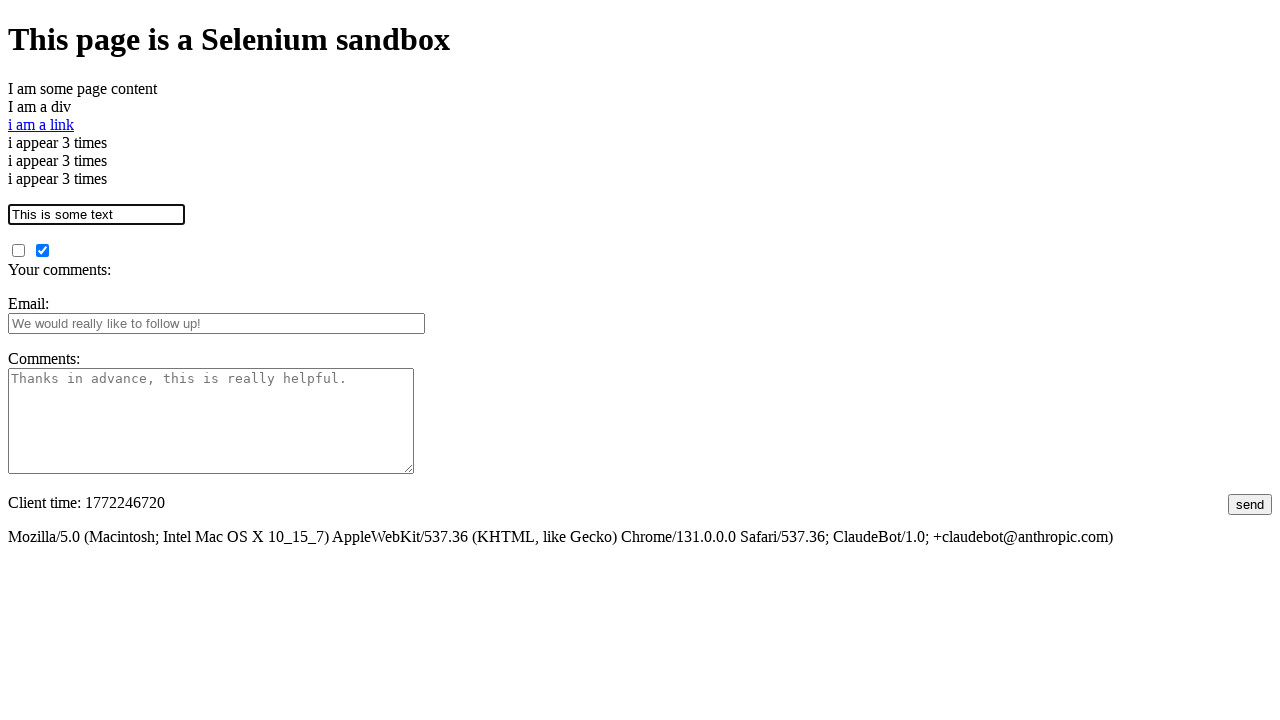